Navigates to a page that detects user agent information for locale testing purposes

Starting URL: https://material.playwrightvn.com/017-detect-user-agent.html

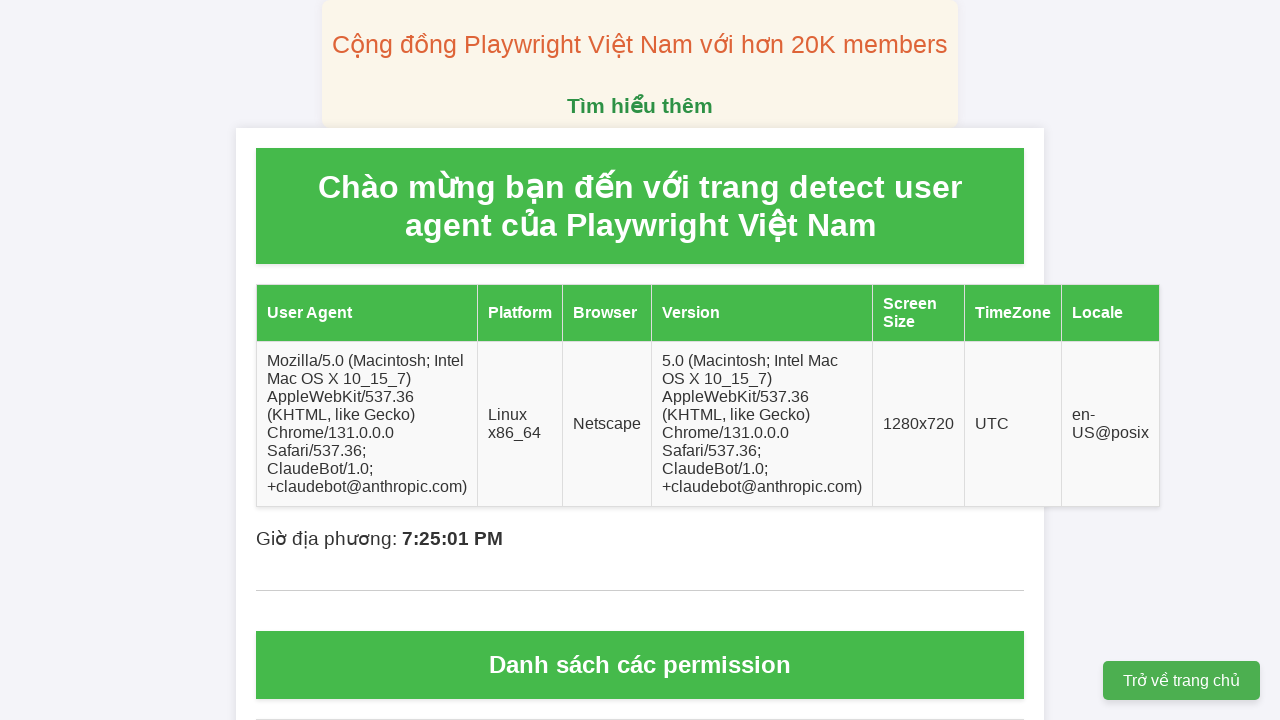

Navigated to user agent detection page and waited for DOM content to load
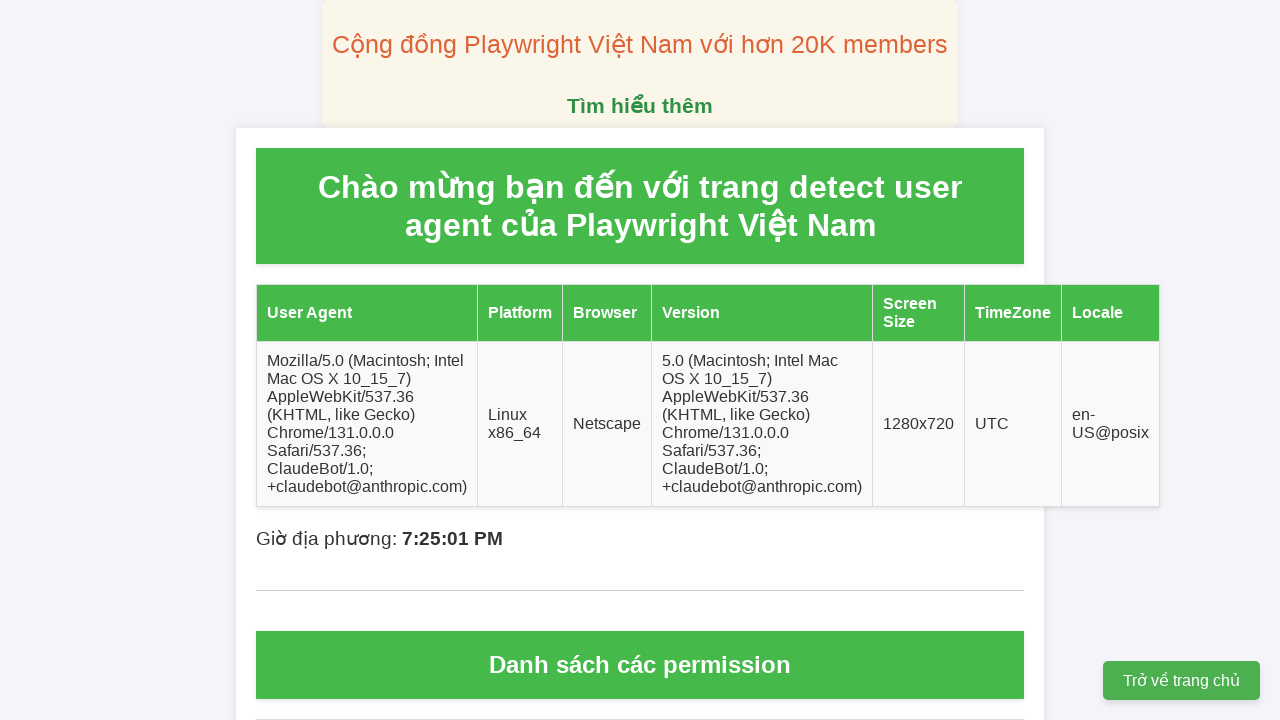

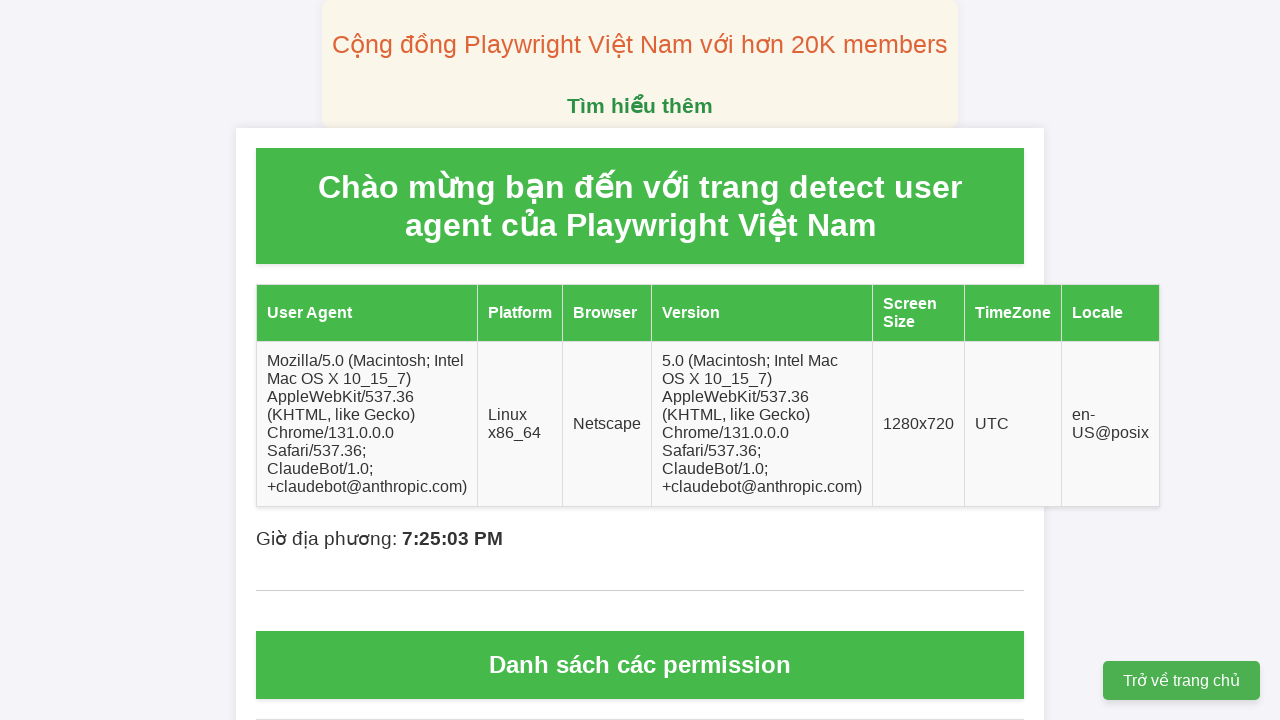